Tests button click functionality by navigating to a web elements demo page and clicking a button labeled "Default"

Starting URL: https://test-with-me-app.vercel.app/learning/web-elements/elements/button

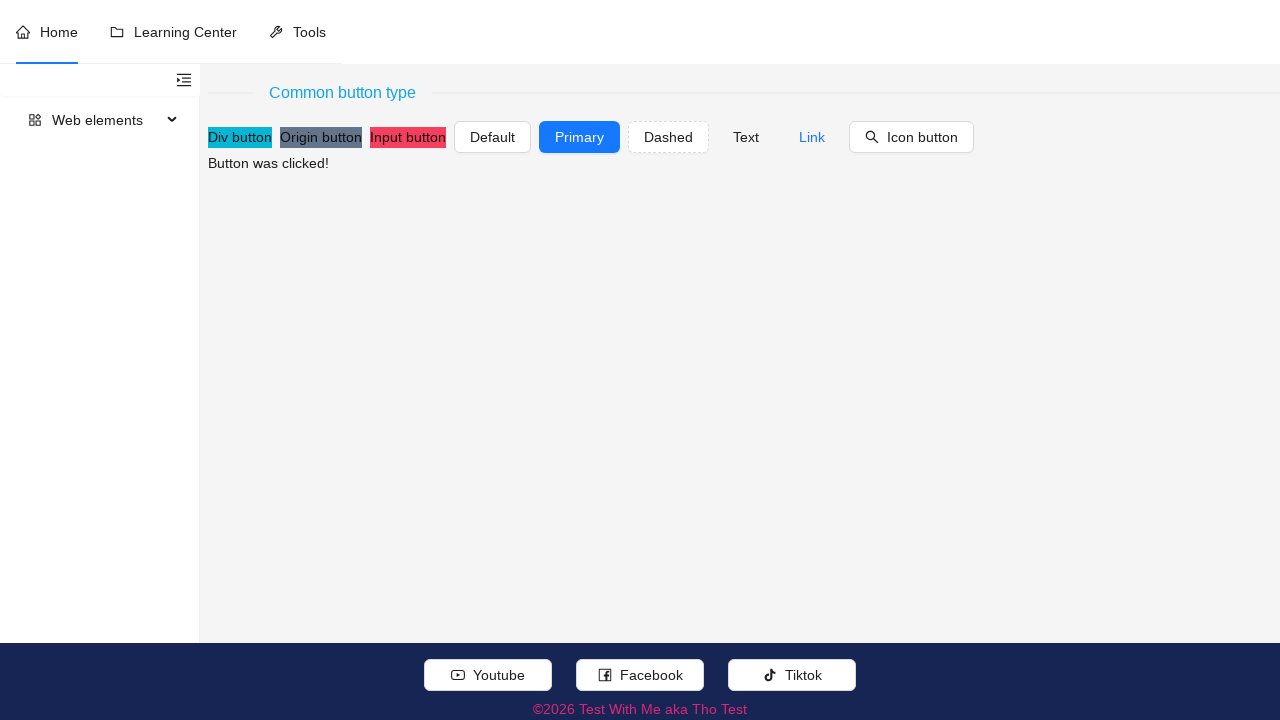

Clicked the 'Default' button on the web elements demo page at (492, 137) on xpath=//button[.//text()[normalize-space()='Default']]
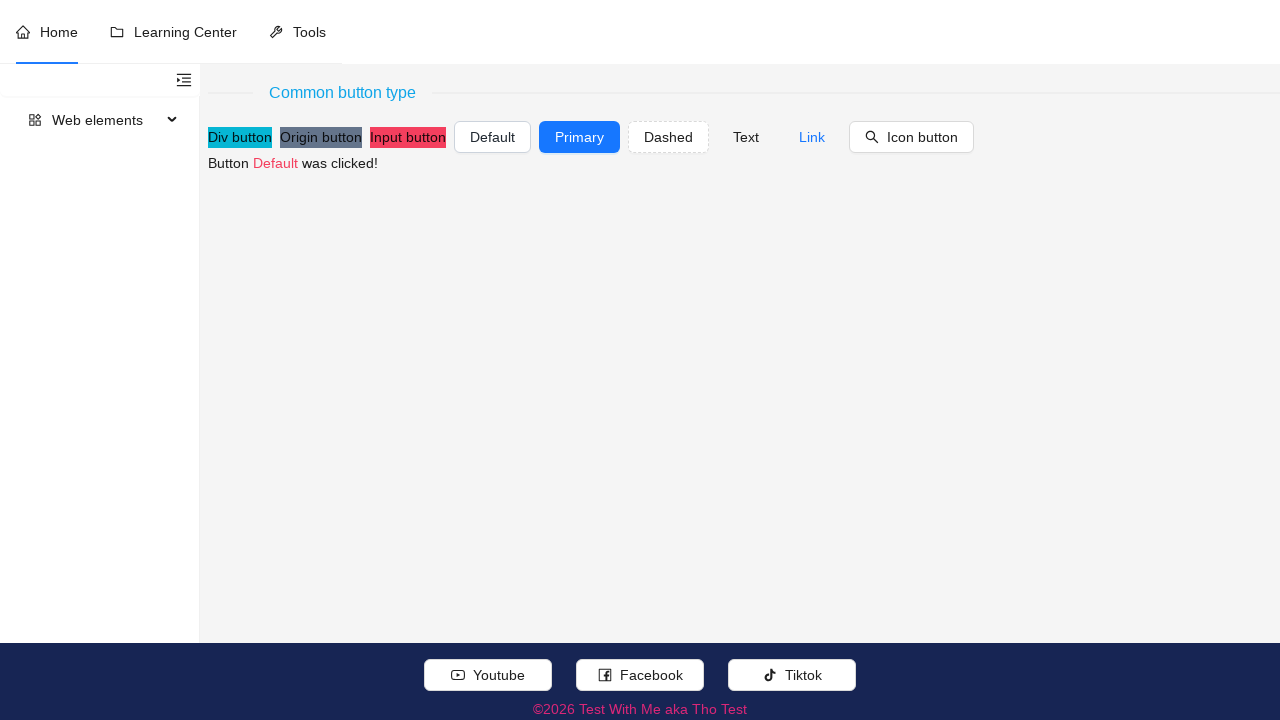

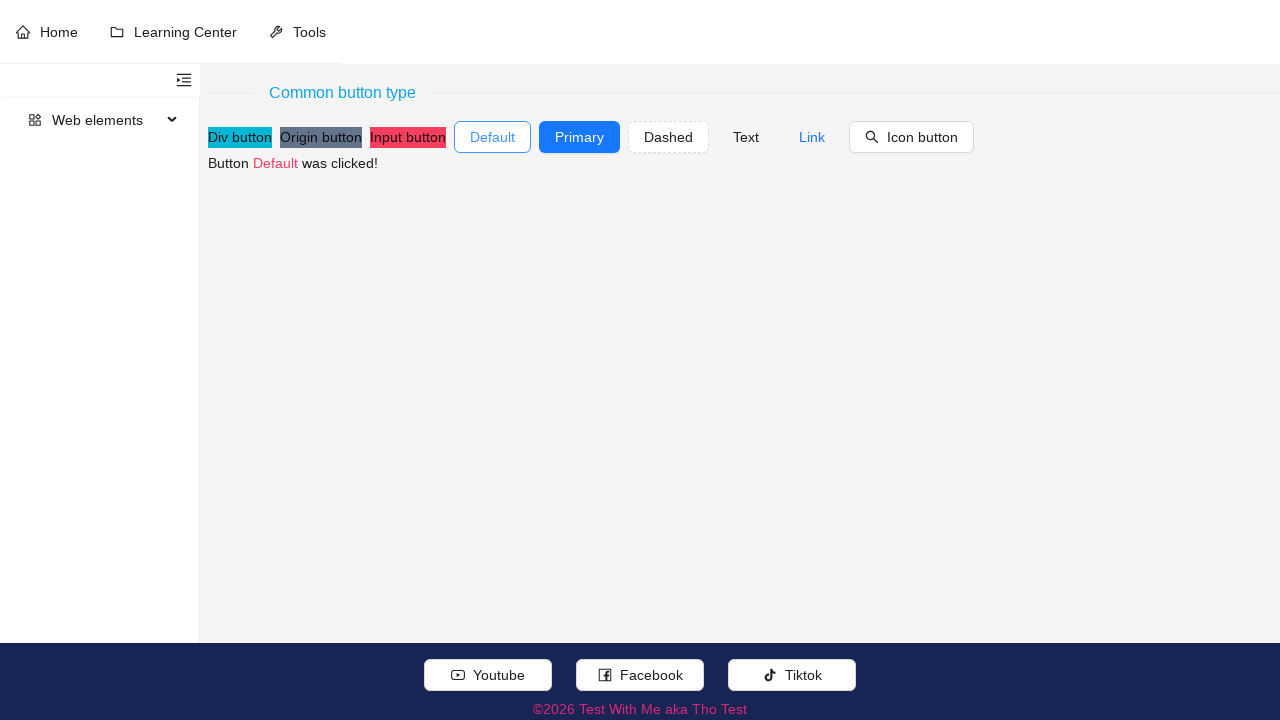